Tests keyboard and mouse interactions on the Formy project website by navigating to the Key and Mouse Press page, filling in a name field, and clicking a button.

Starting URL: https://formy-project.herokuapp.com/

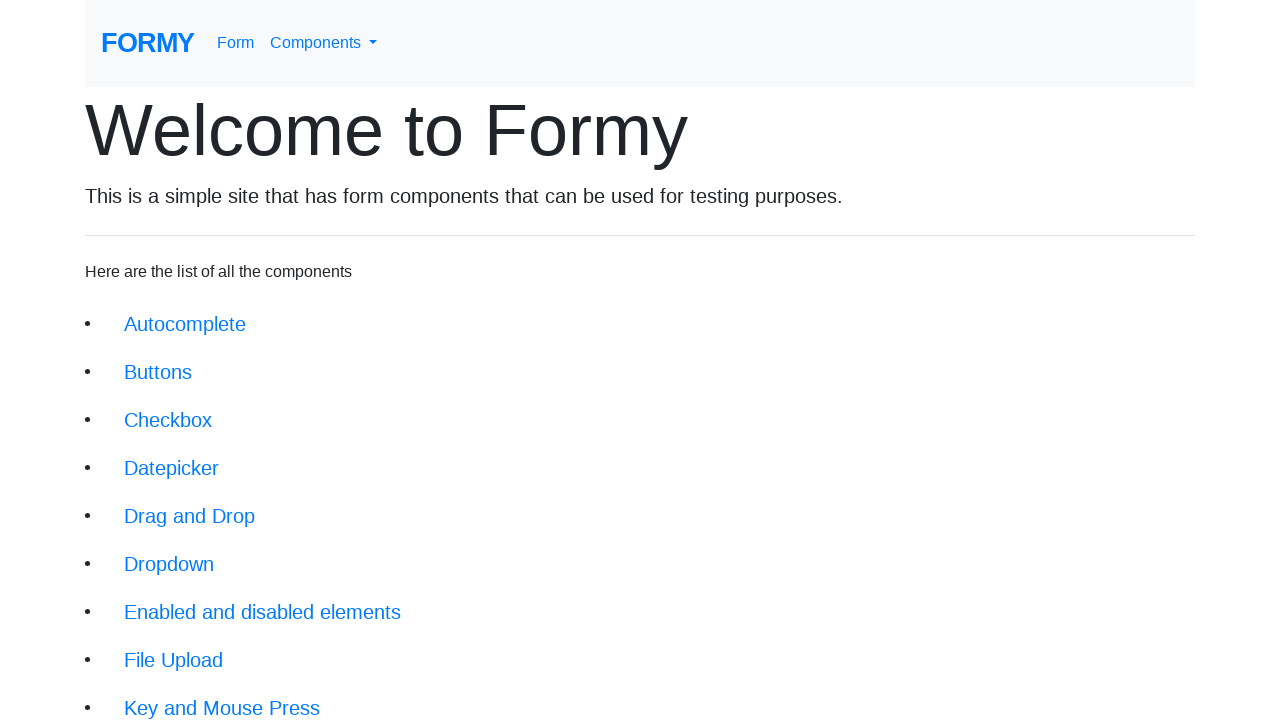

Clicked navbar dropdown menu at (324, 43) on #navbarDropdownMenuLink
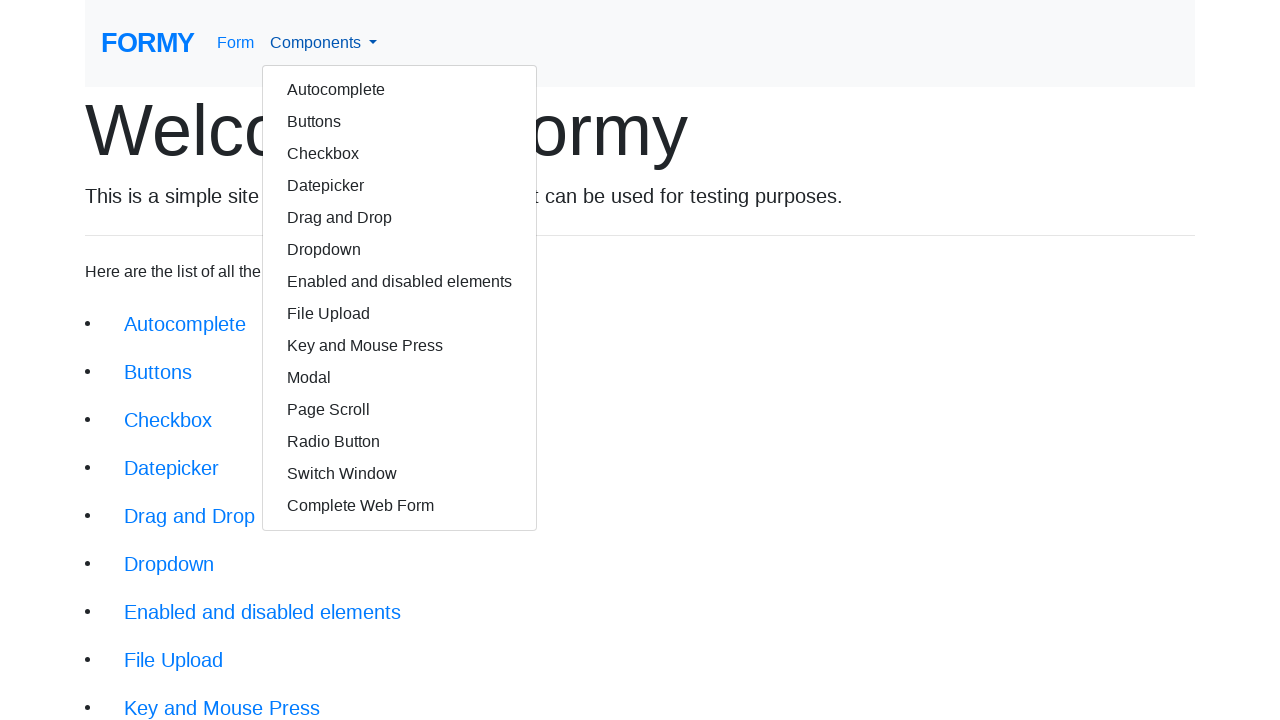

Clicked 'Key and Mouse Press' link to navigate to the test page at (400, 346) on a:text('Key and Mouse Press')
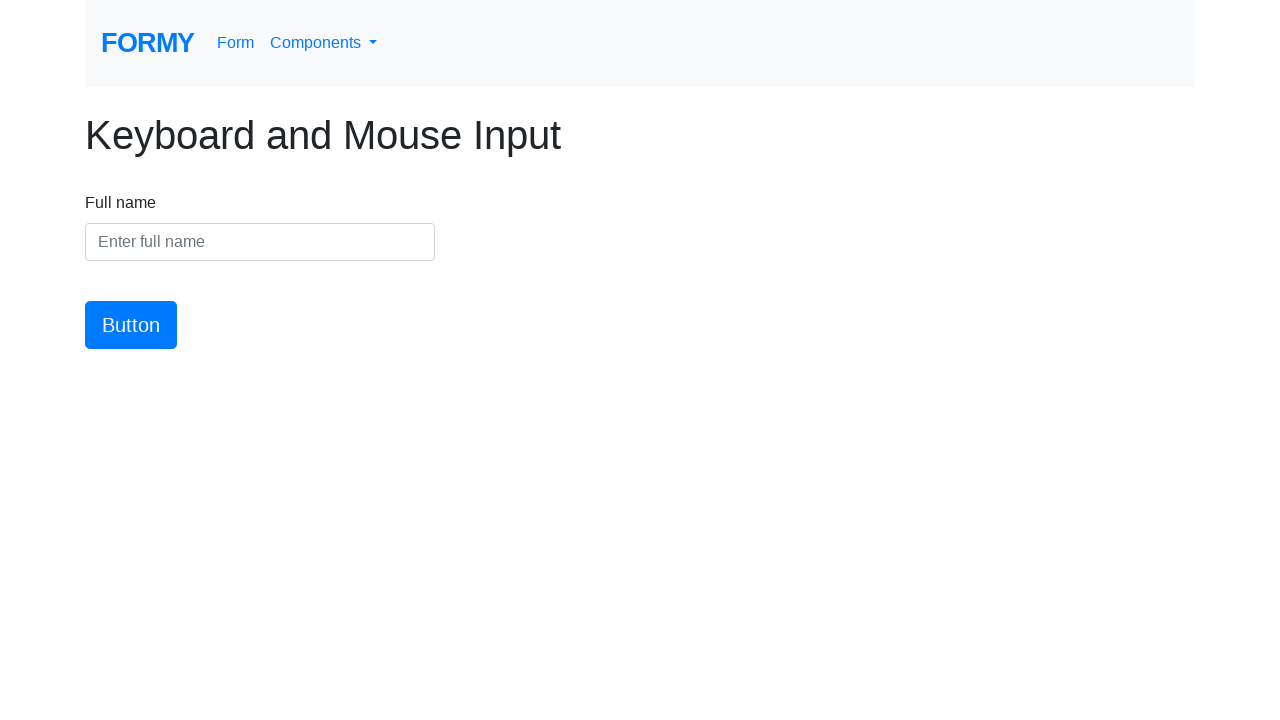

Clicked on the name input field at (260, 242) on #name
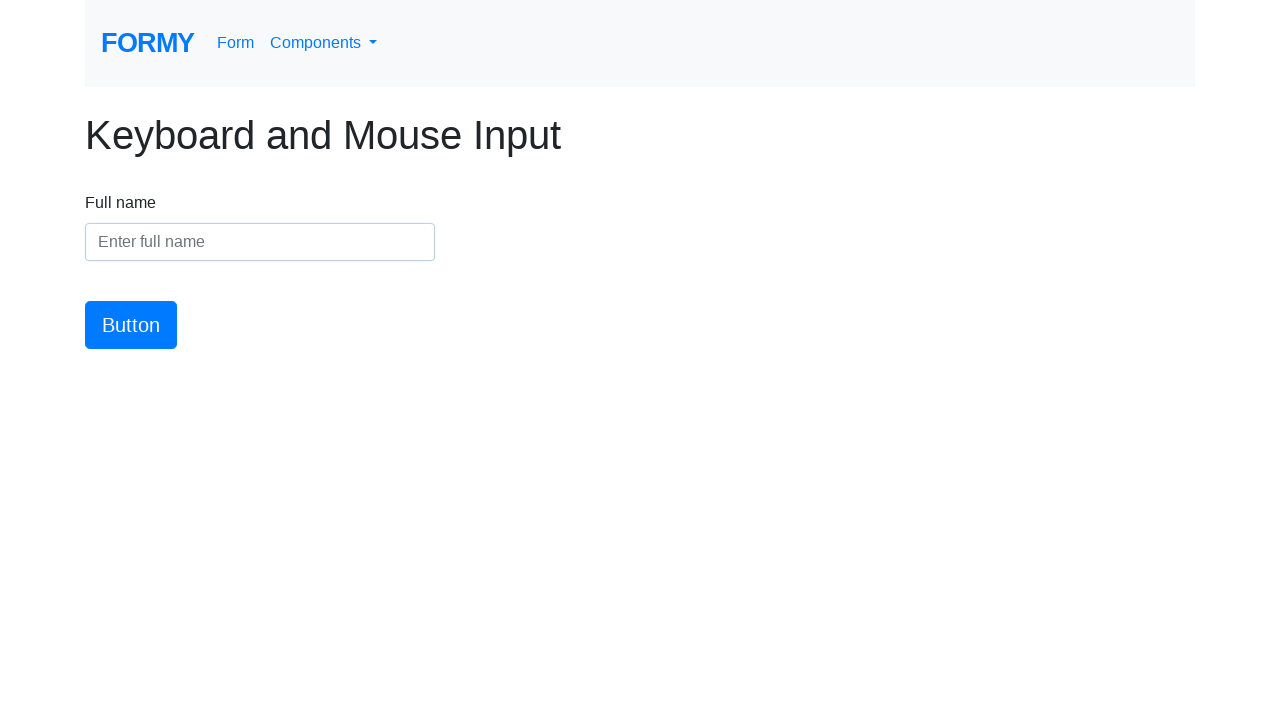

Filled name field with 'Alamanda Cathartica' on #name
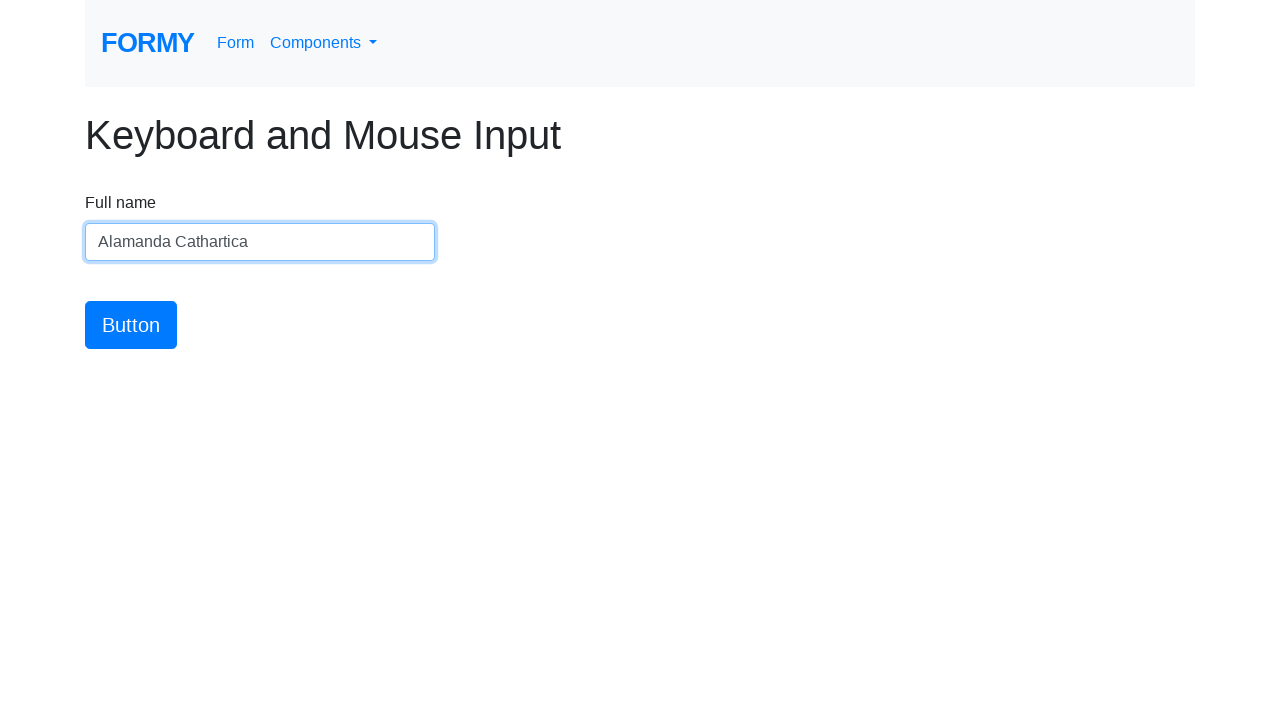

Clicked the submit button at (131, 325) on #button
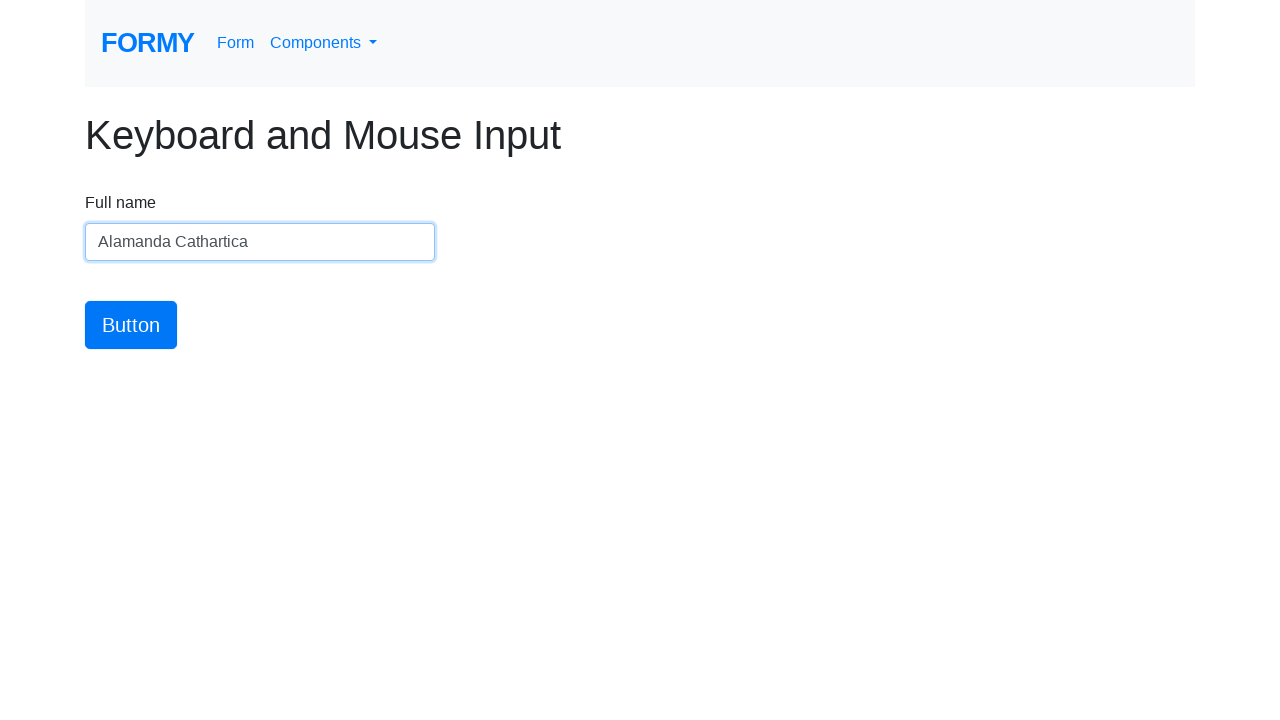

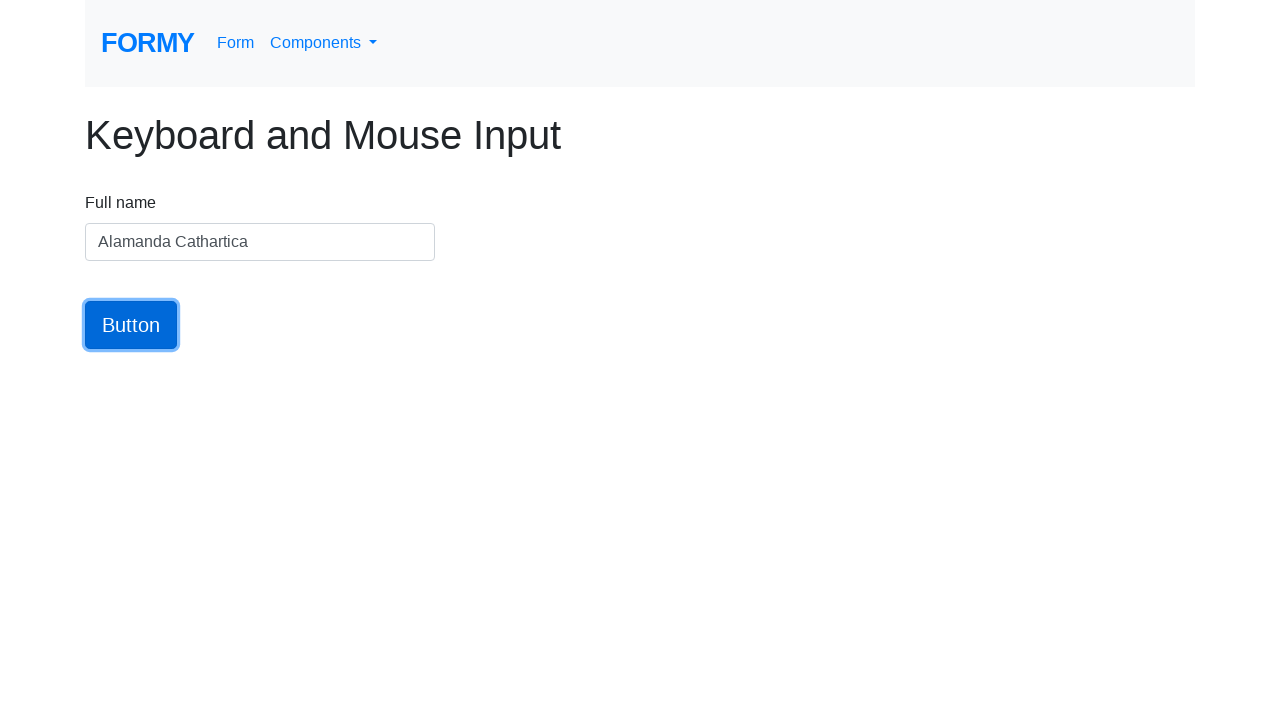